Tests adding an element on the Herokuapp page by clicking the add element button and verifying the new element appears

Starting URL: https://the-internet.herokuapp.com/

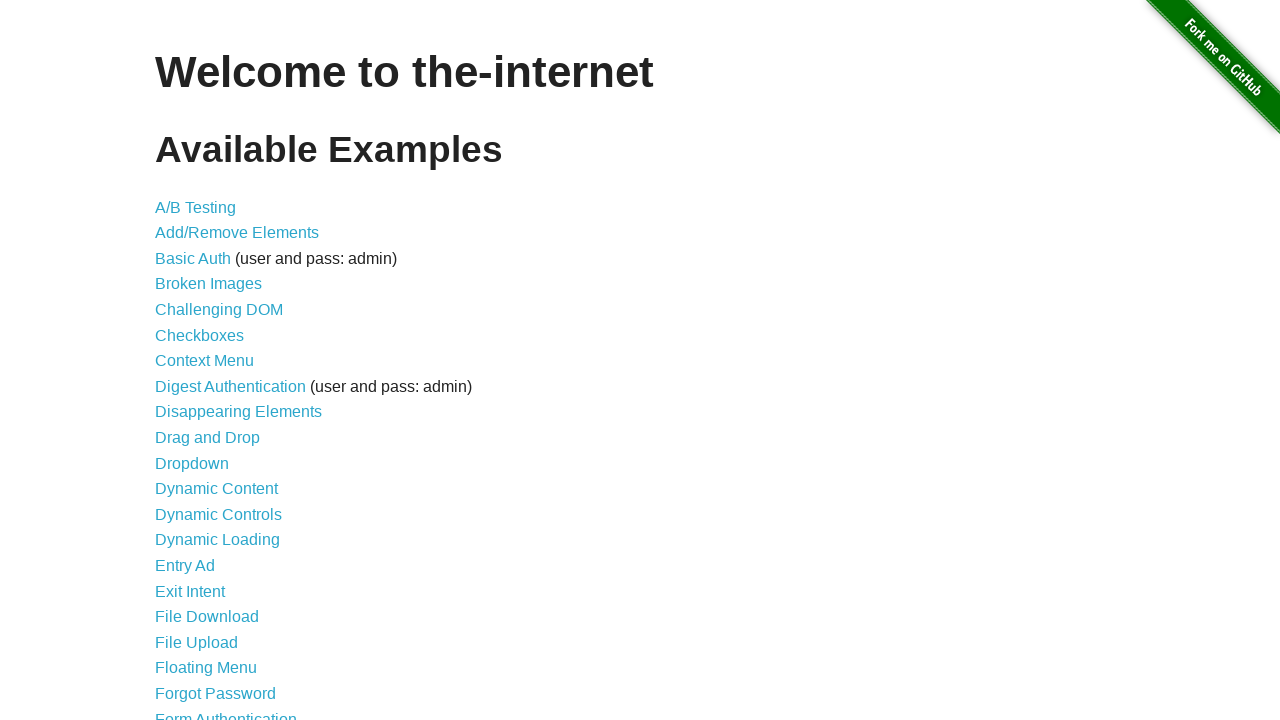

Clicked on Add/Remove Elements link at (237, 233) on a[href='/add_remove_elements/']
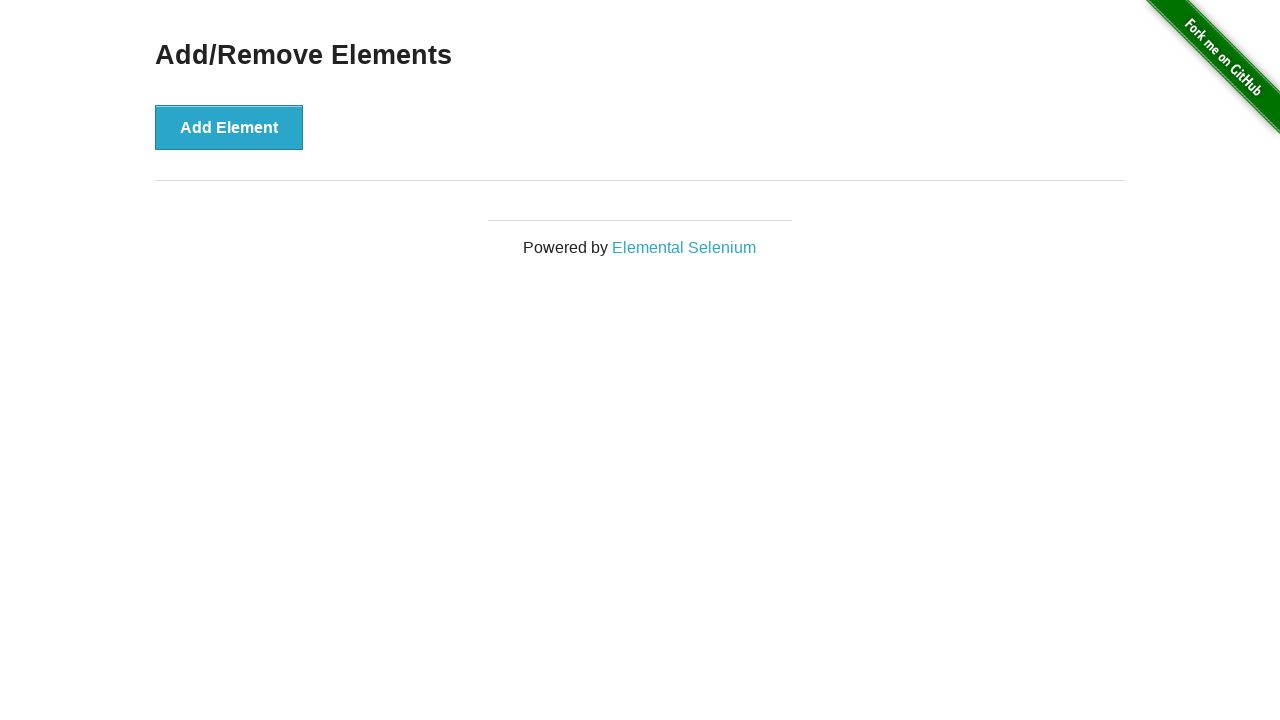

Clicked the Add Element button at (229, 127) on button[onclick='addElement()']
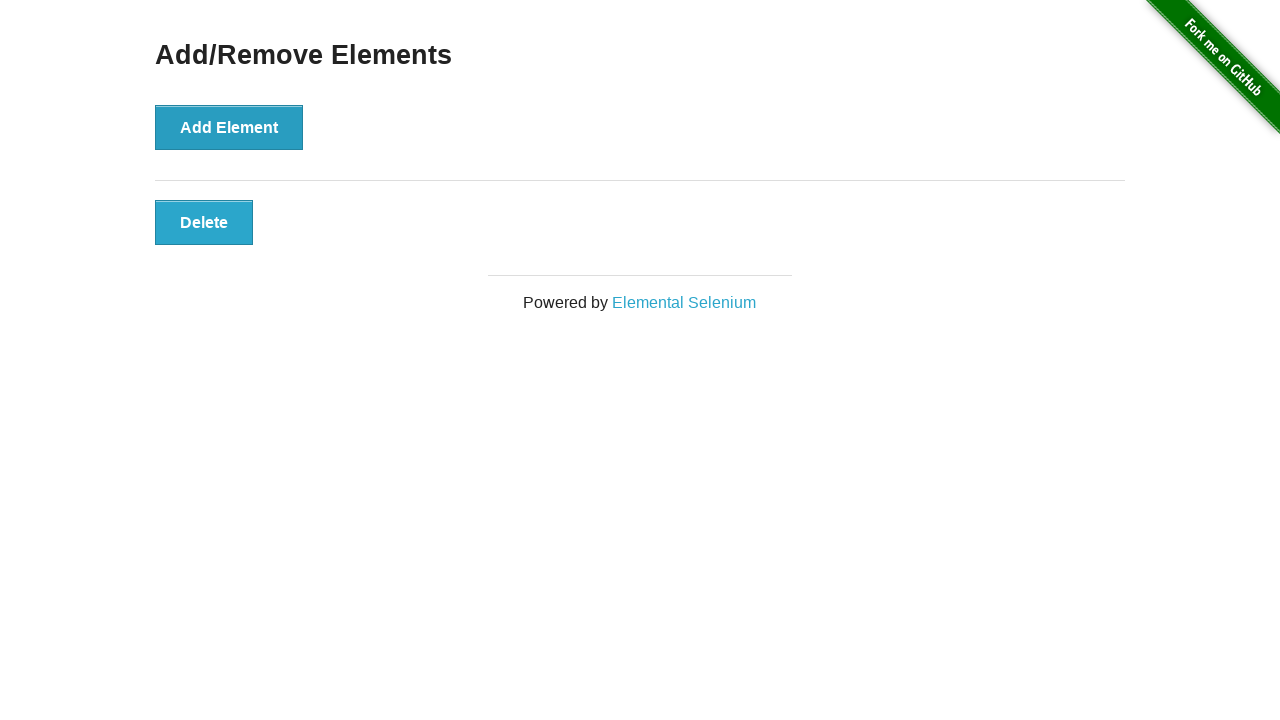

Verified new element with class 'added-manually' is displayed
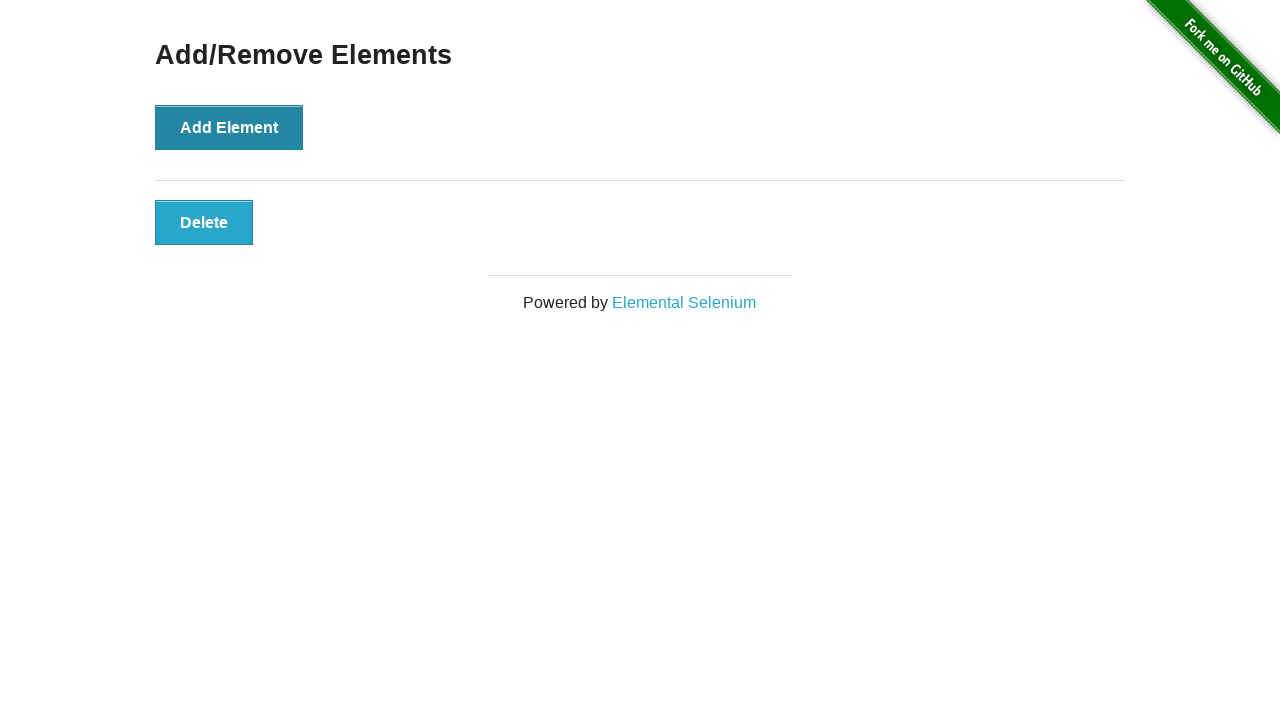

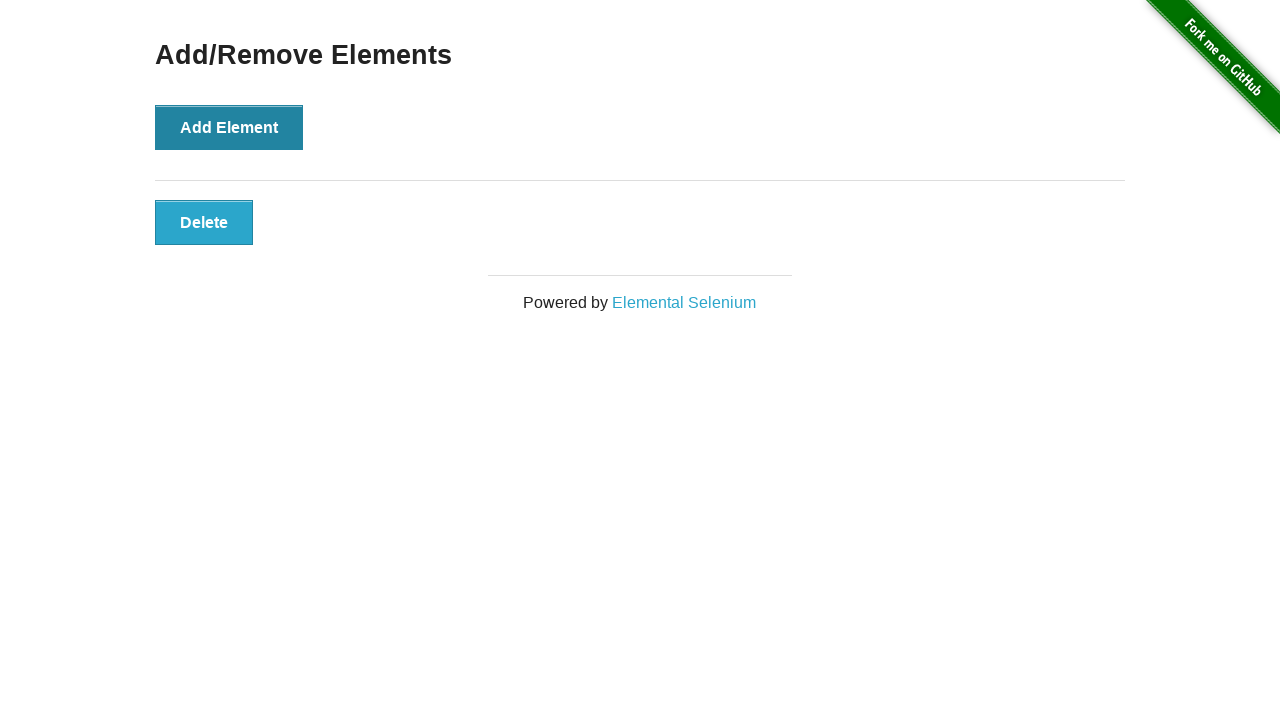